Tests double-click functionality on a button element and handles the resulting alert dialog

Starting URL: https://selenium08.blogspot.com/2019/11/double-click.html

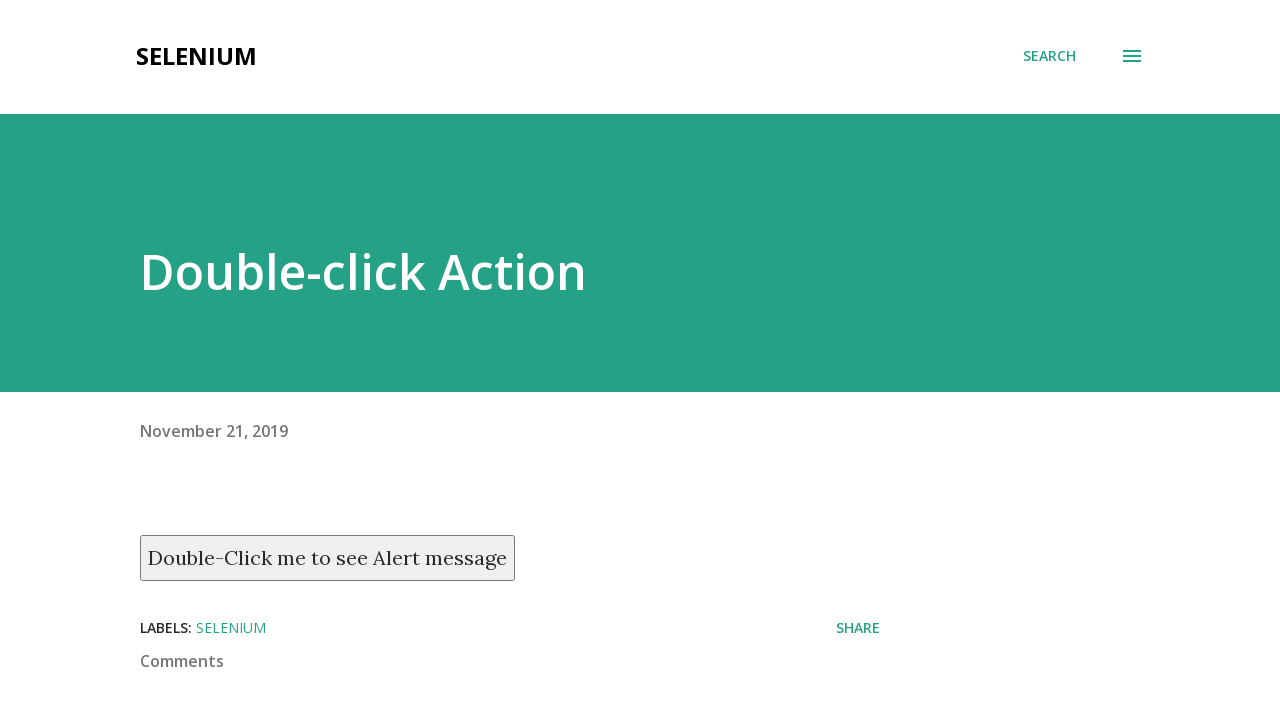

Located double-click button element
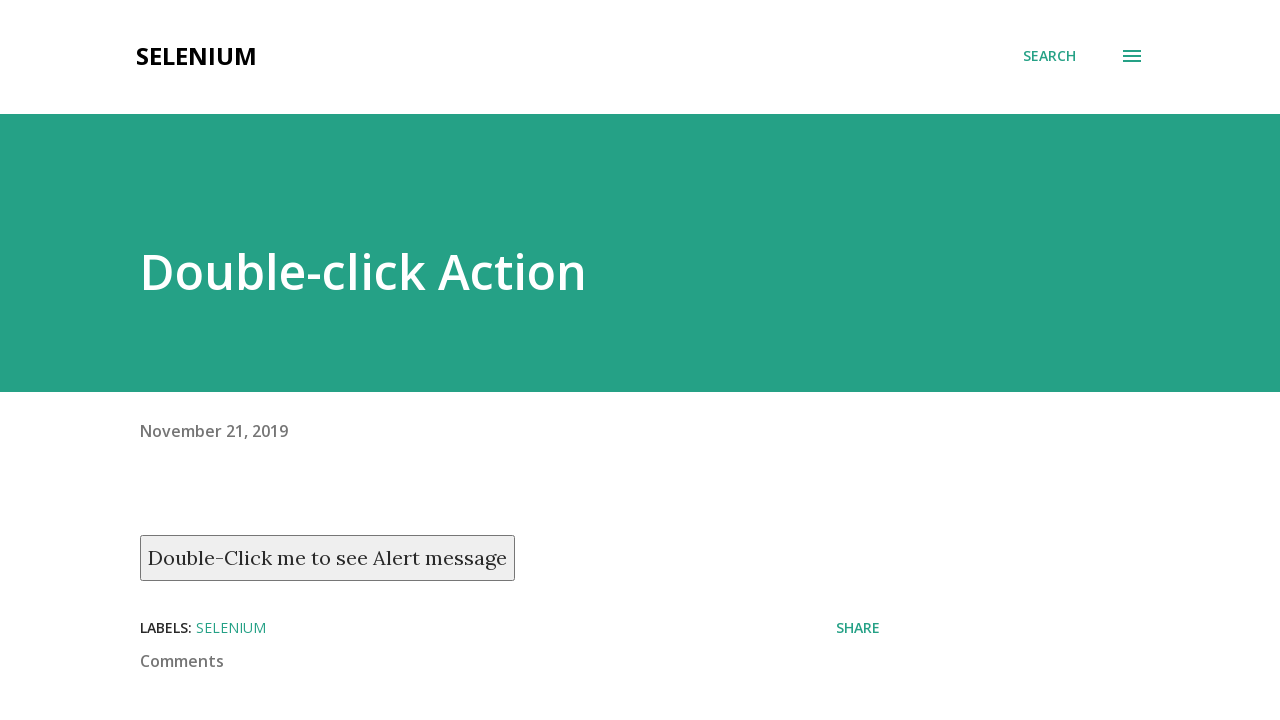

Performed double-click on button at (328, 558) on xpath=//button[text() = 'Double-Click me to see Alert message']
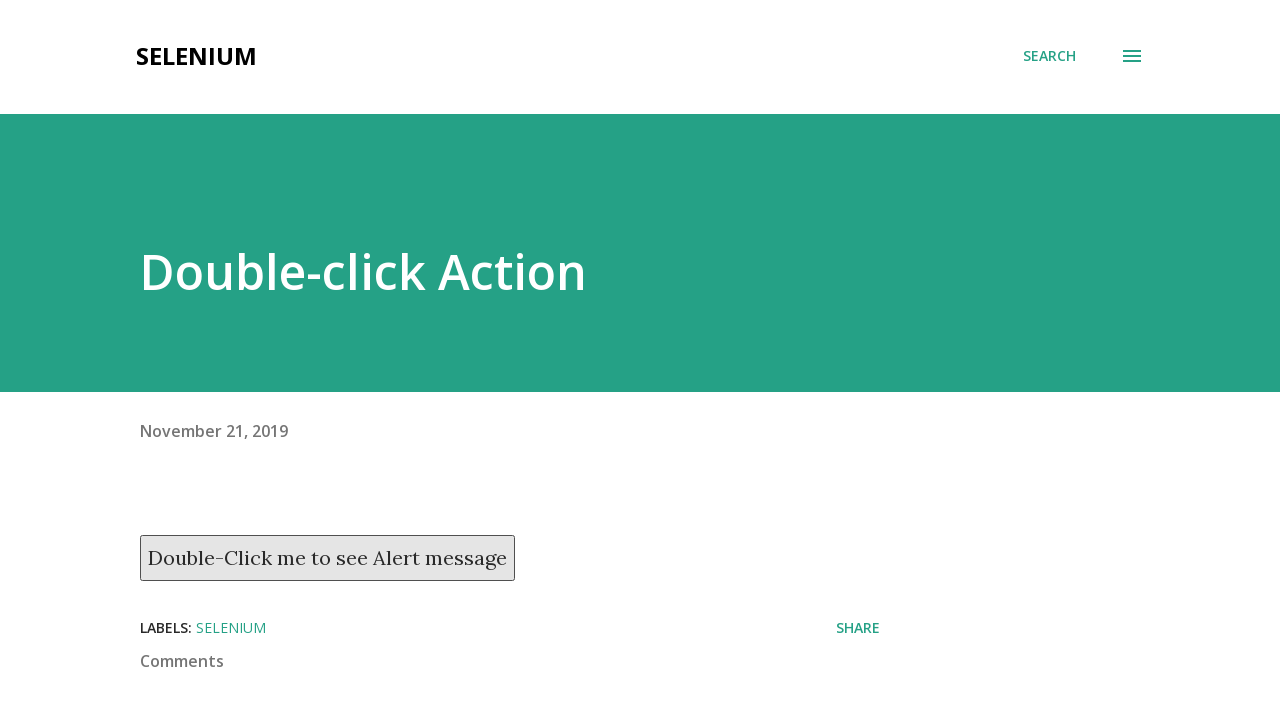

Set up dialog handler to accept alert
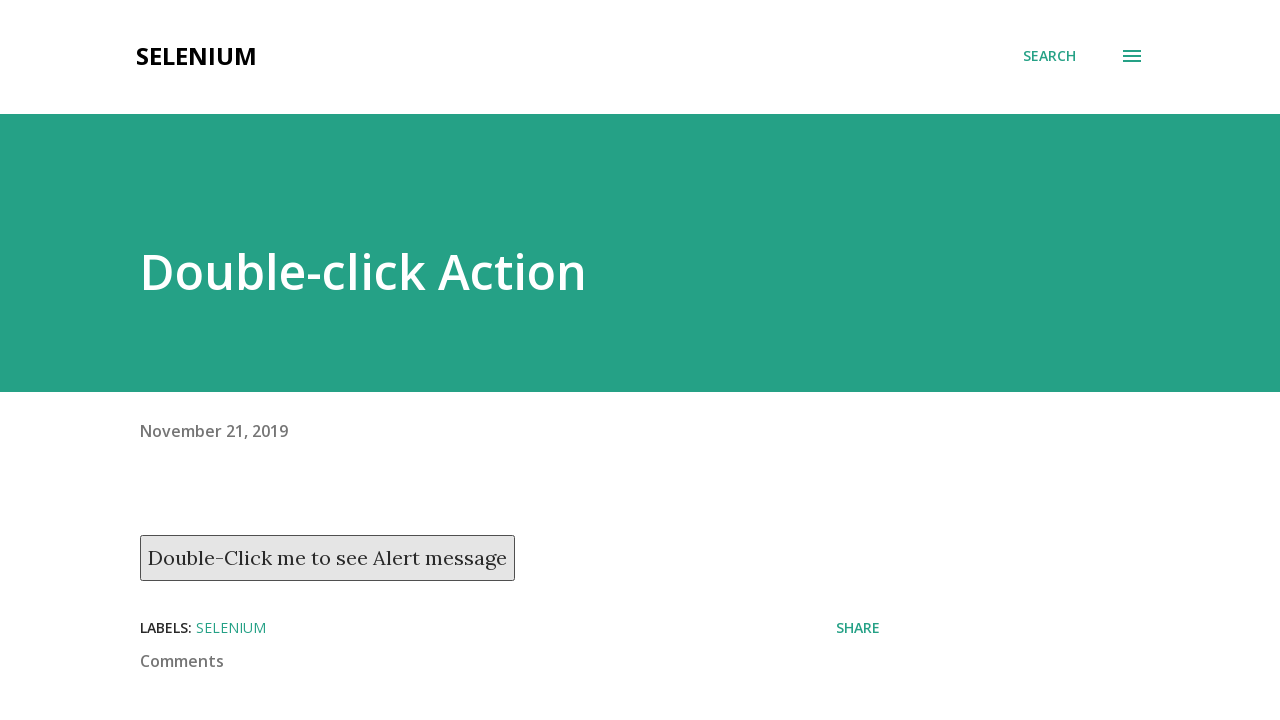

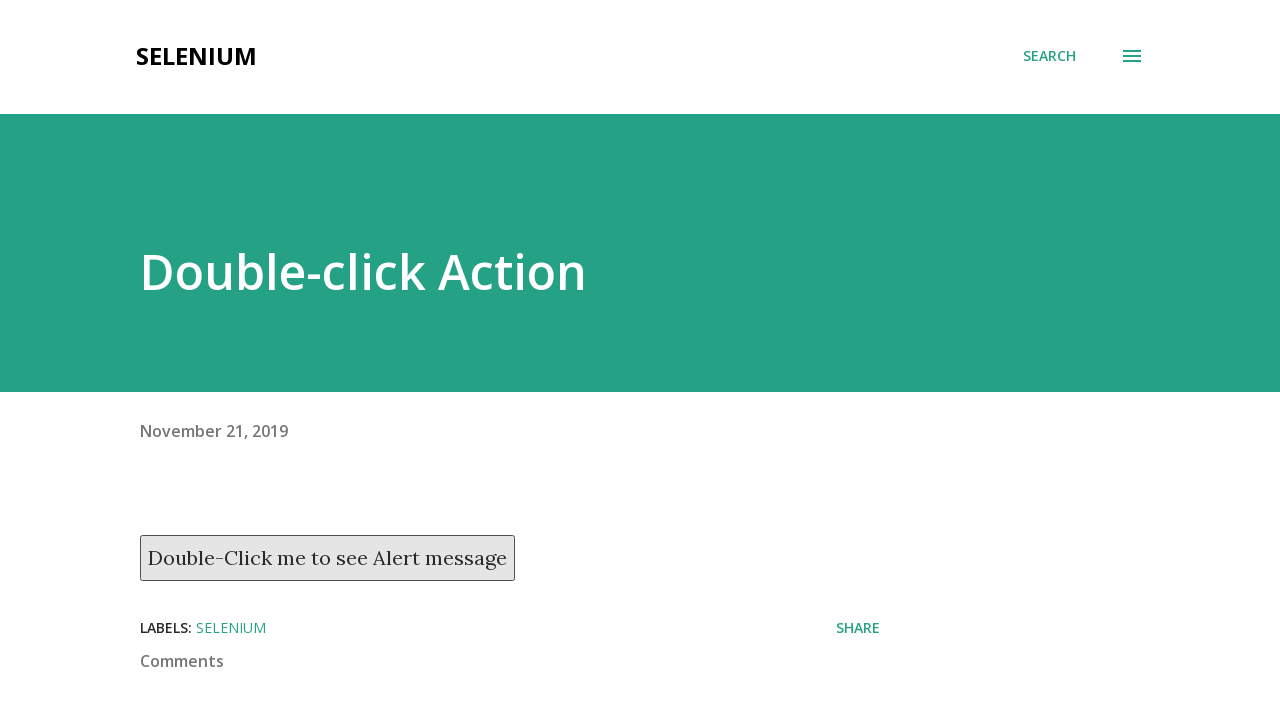